Tests drag and drop functionality by dragging an element from source to destination drop zone

Starting URL: https://demoqa.com/droppable

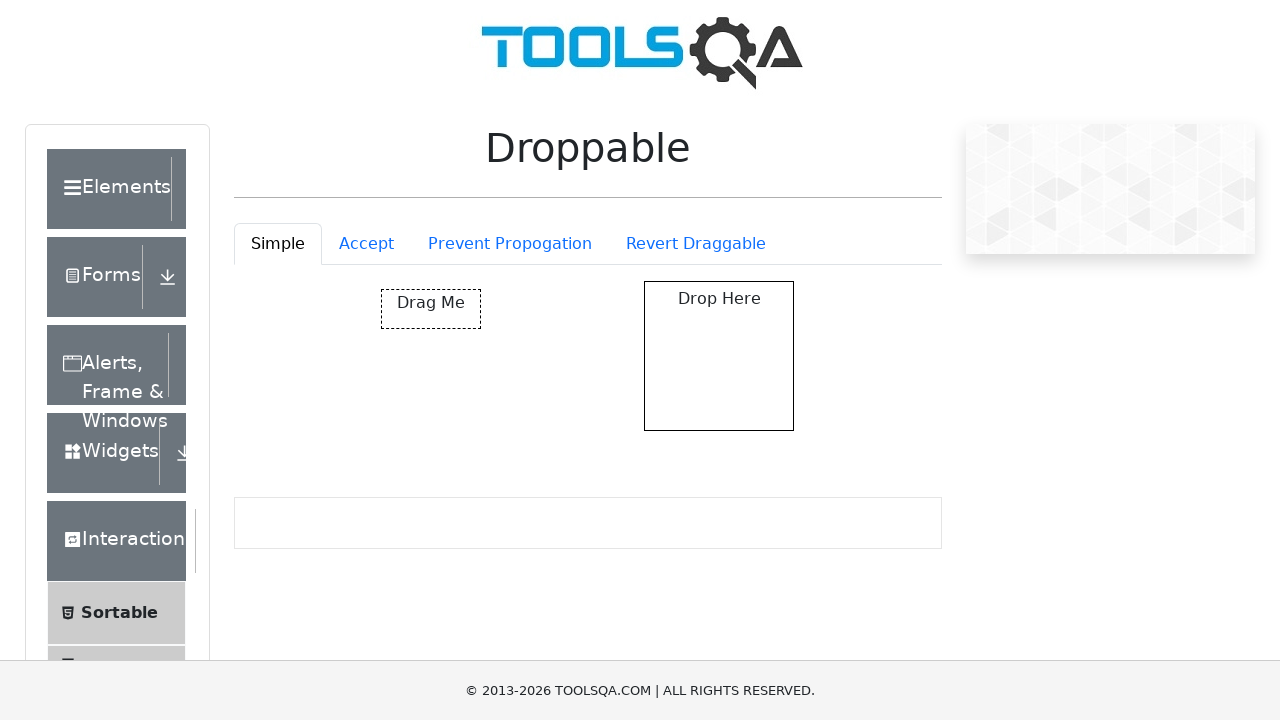

Waited for draggable element to be visible
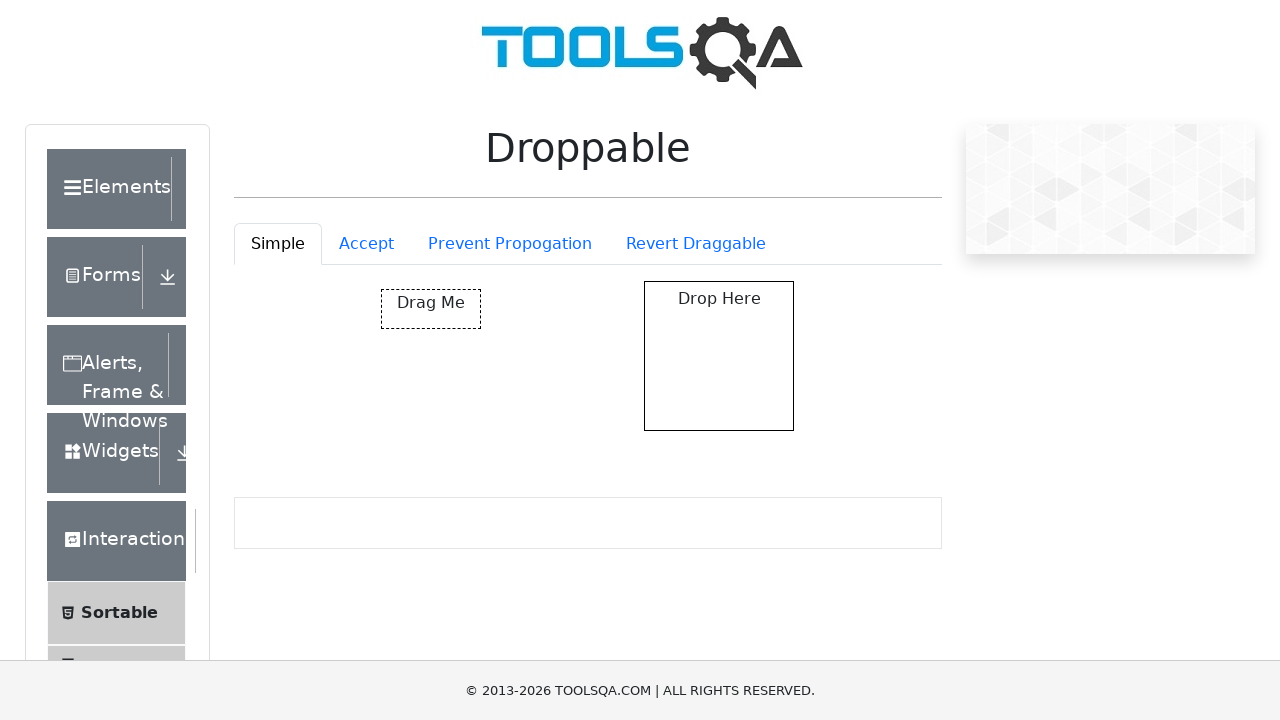

Waited for droppable element to be visible
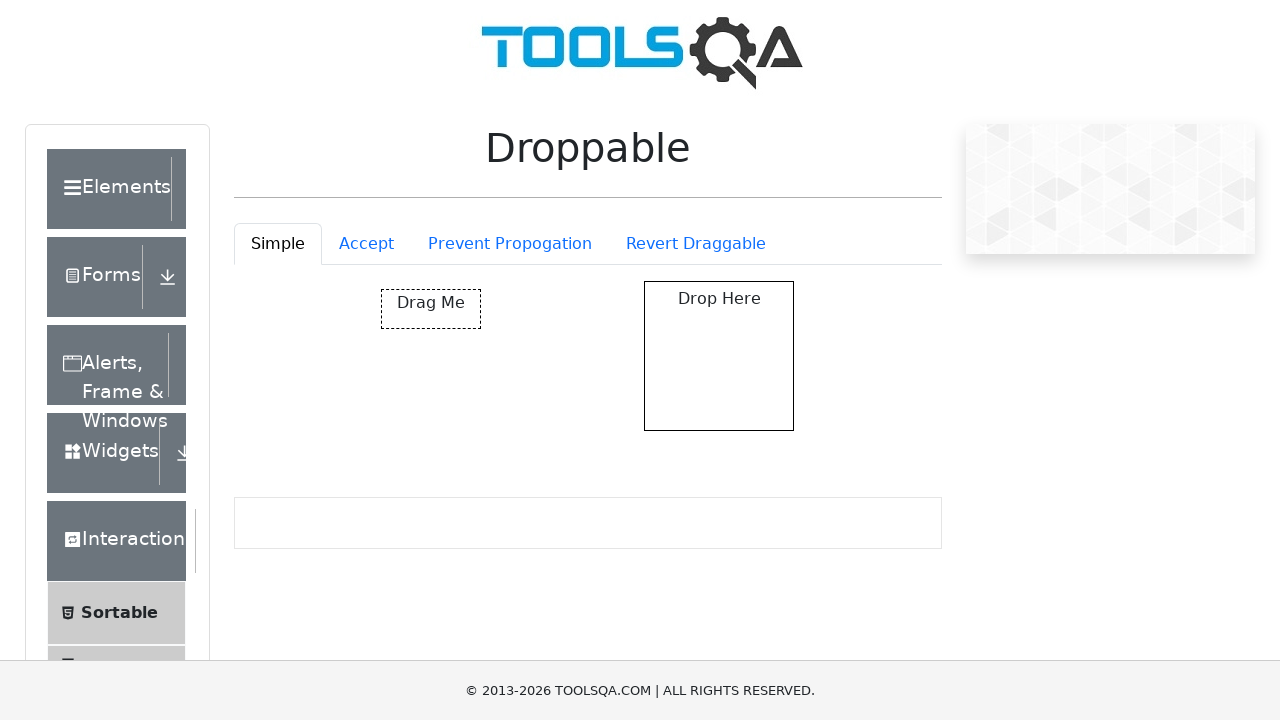

Located draggable source element
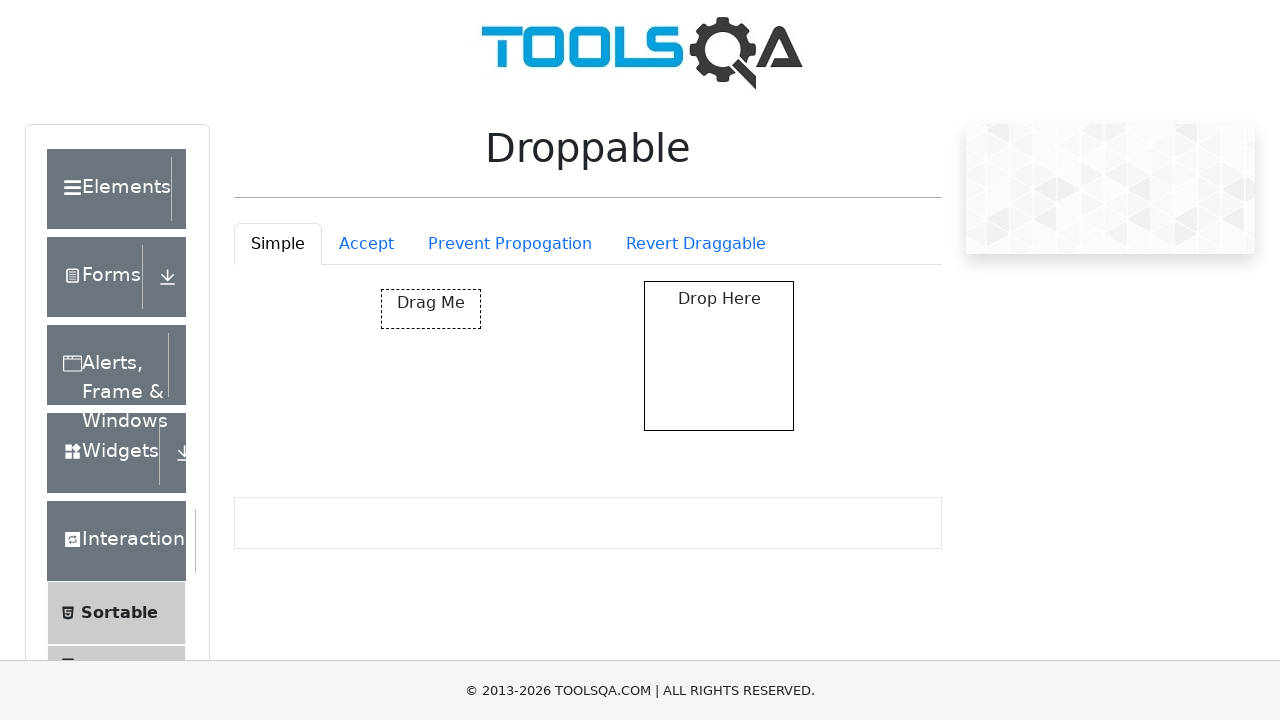

Located droppable destination element
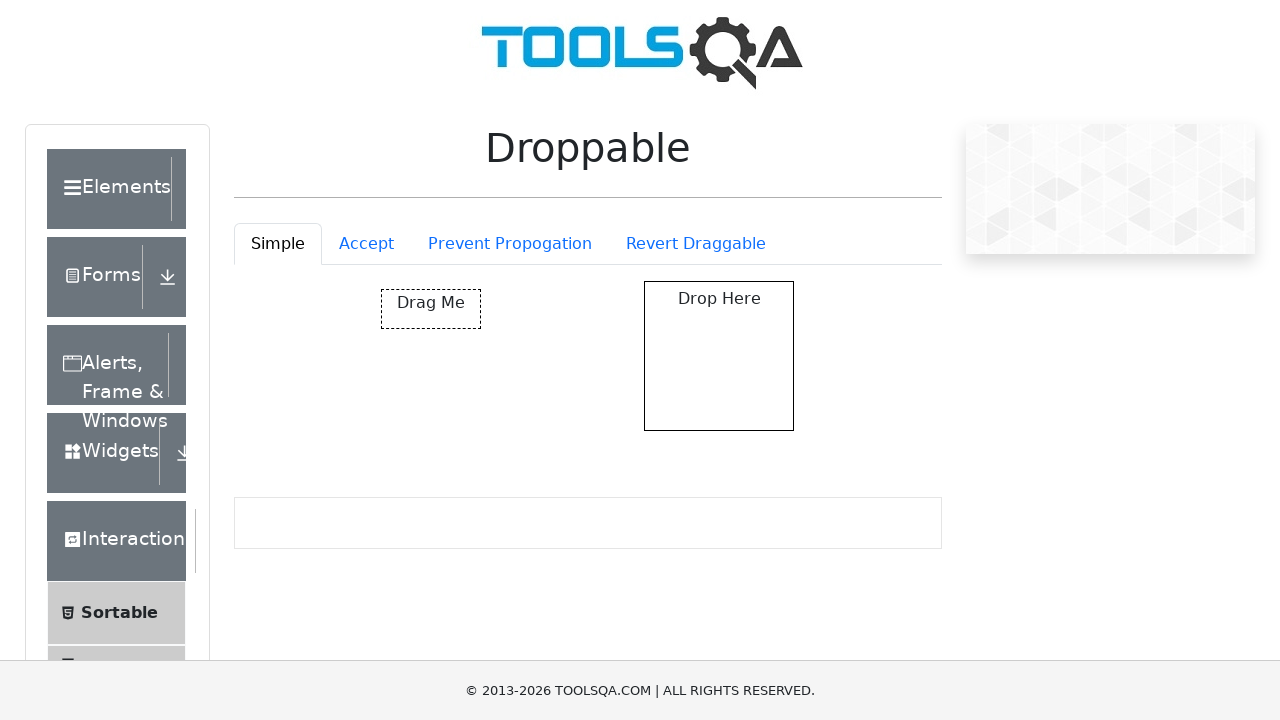

Dragged element from source to destination drop zone at (719, 356)
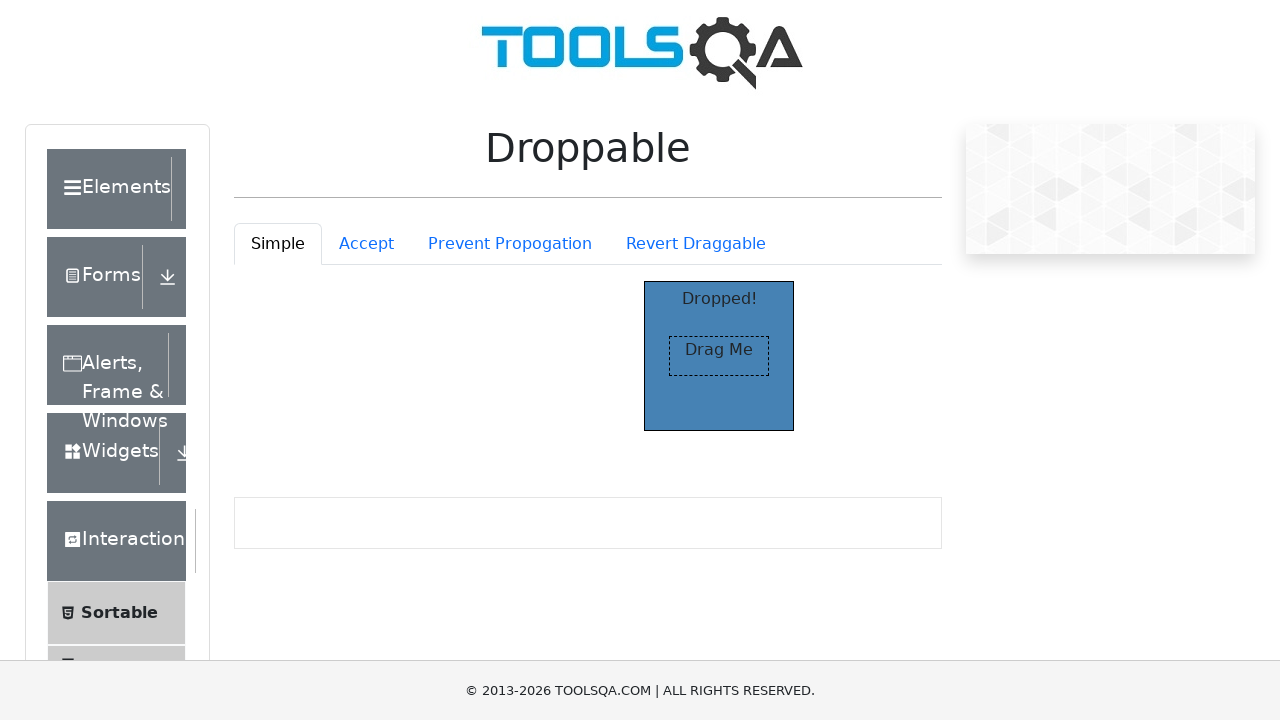

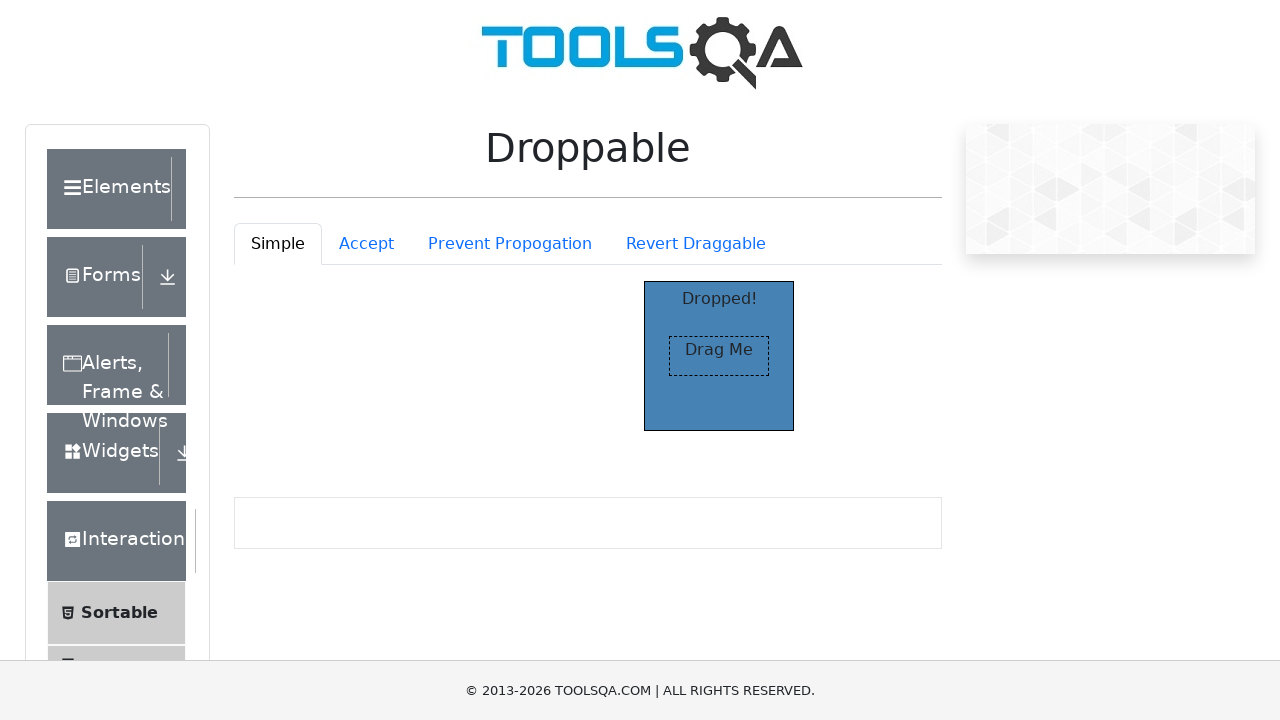